Clicks on a chapter button and verifies the title of the linked page, with support for iframe handling

Starting URL: https://bonigarcia.dev/selenium-webdriver-java/

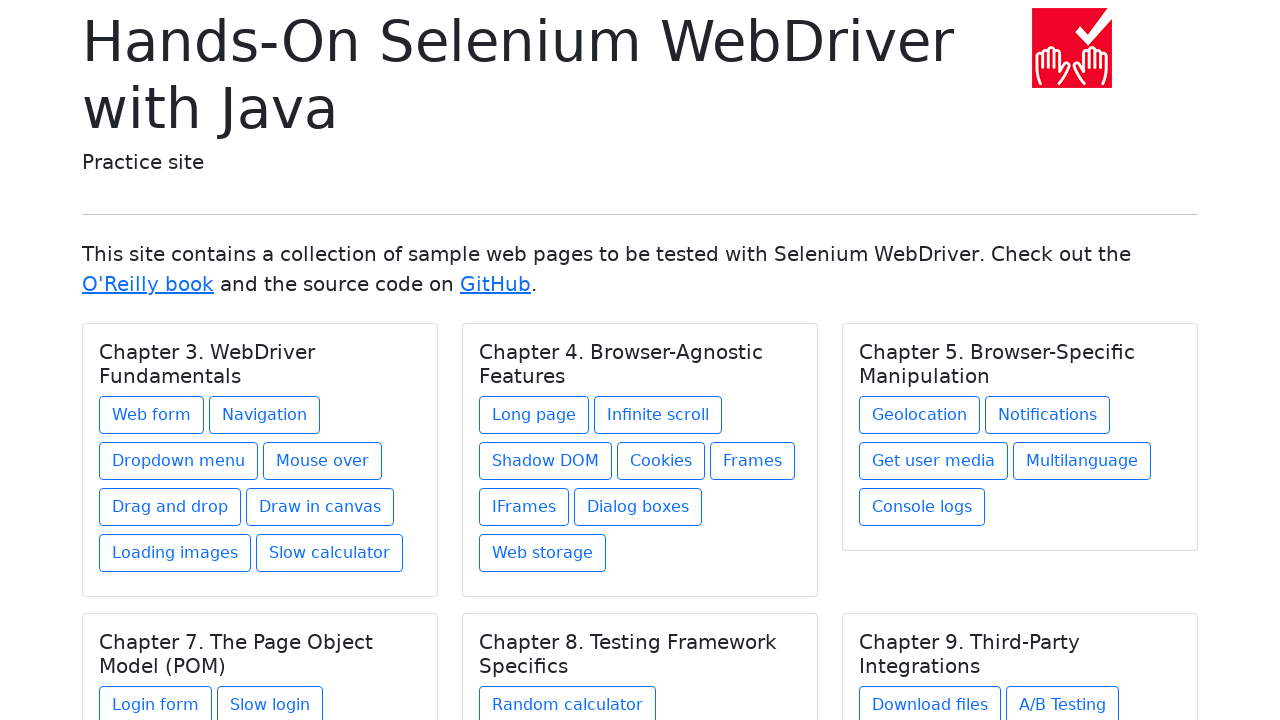

Clicked on 'Web form' chapter button at (152, 415) on xpath=//h5[contains(@class,'card-title')]/../a[text() = 'Web form']
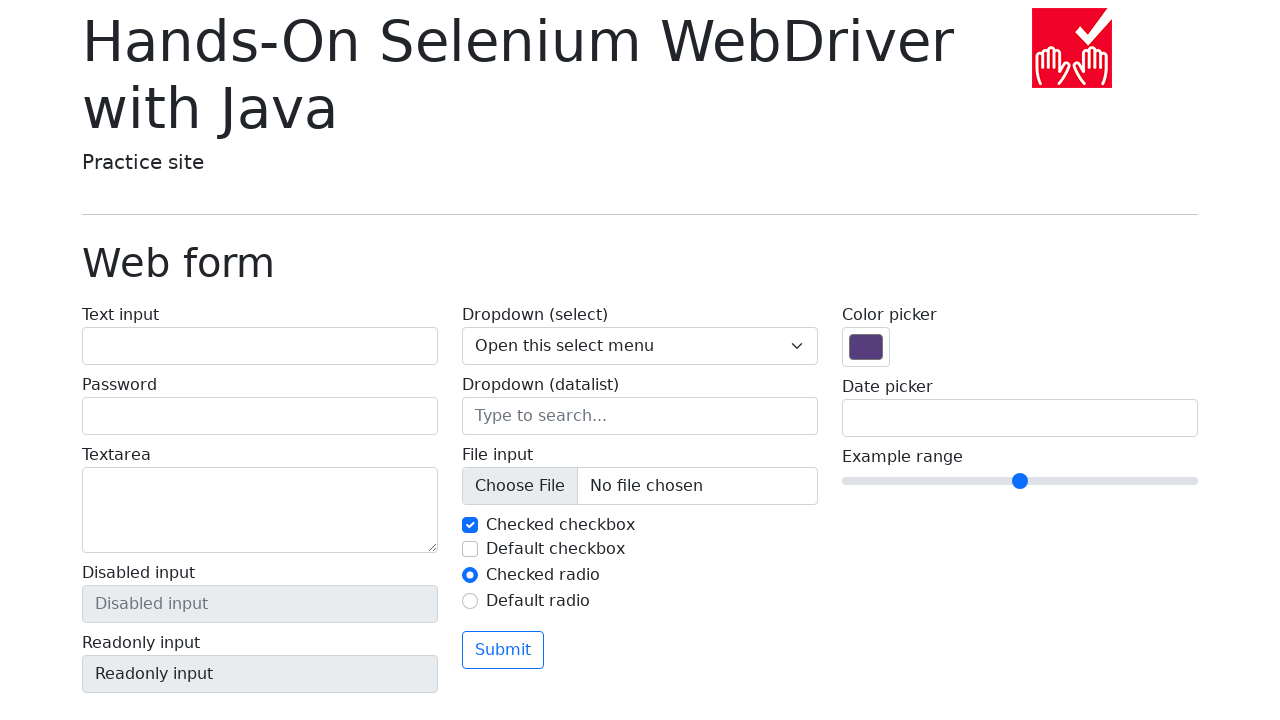

Waited for title element to be visible on main page
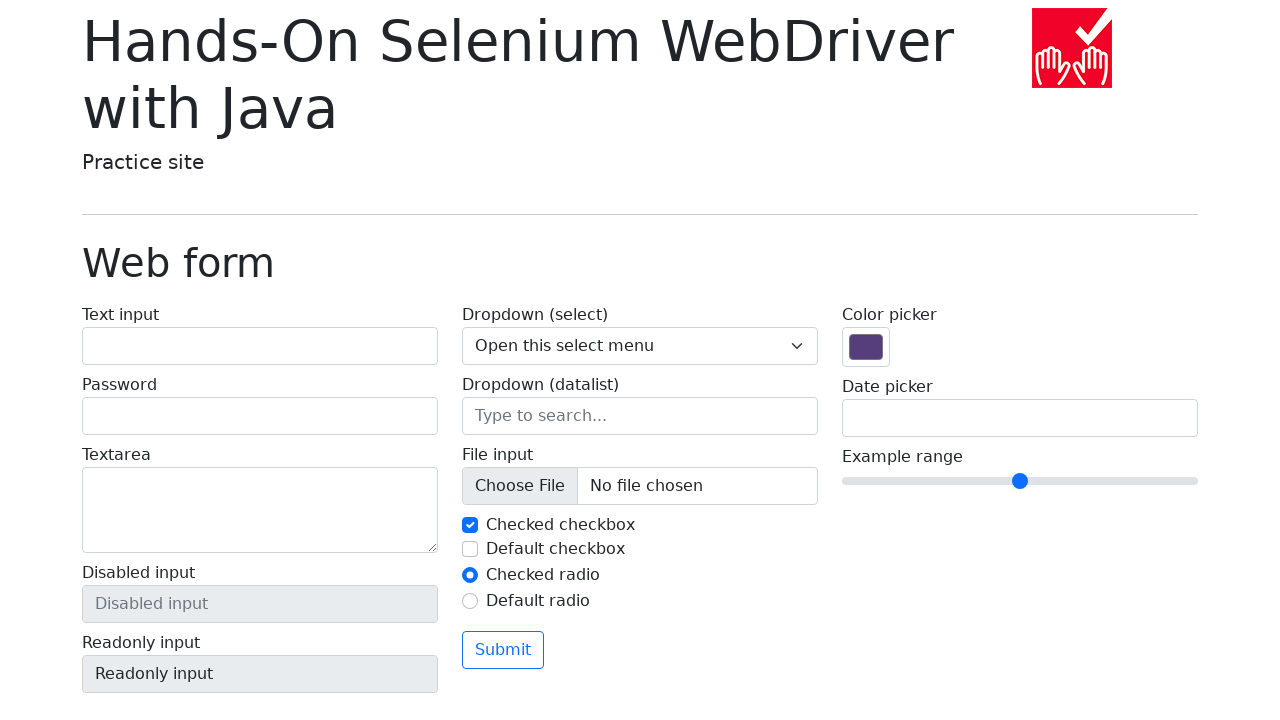

Located title element on main page
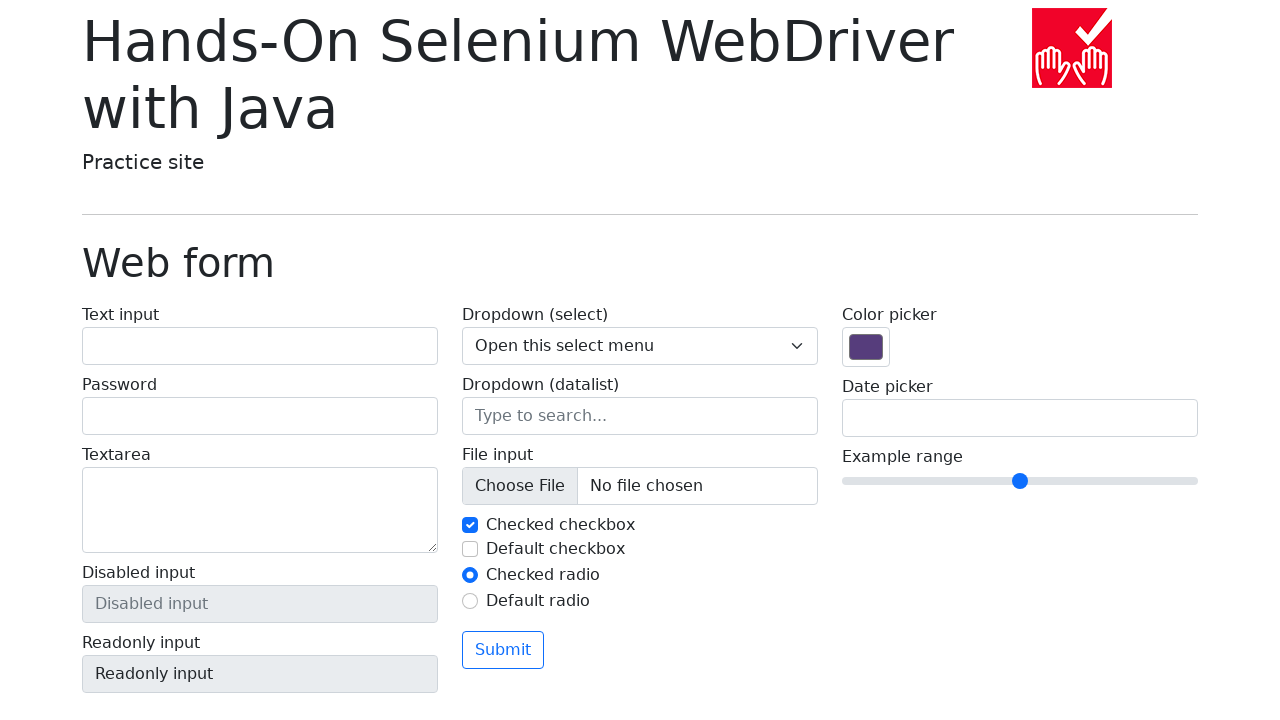

Retrieved title text: 'Web form'
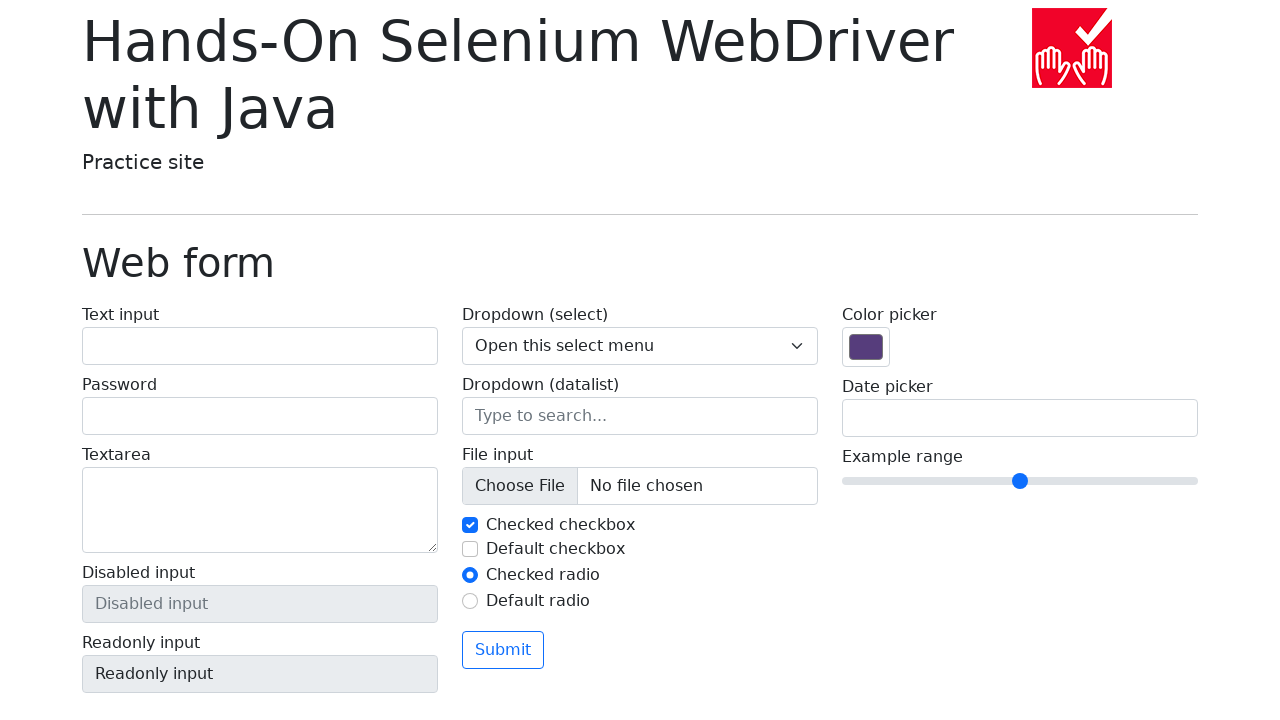

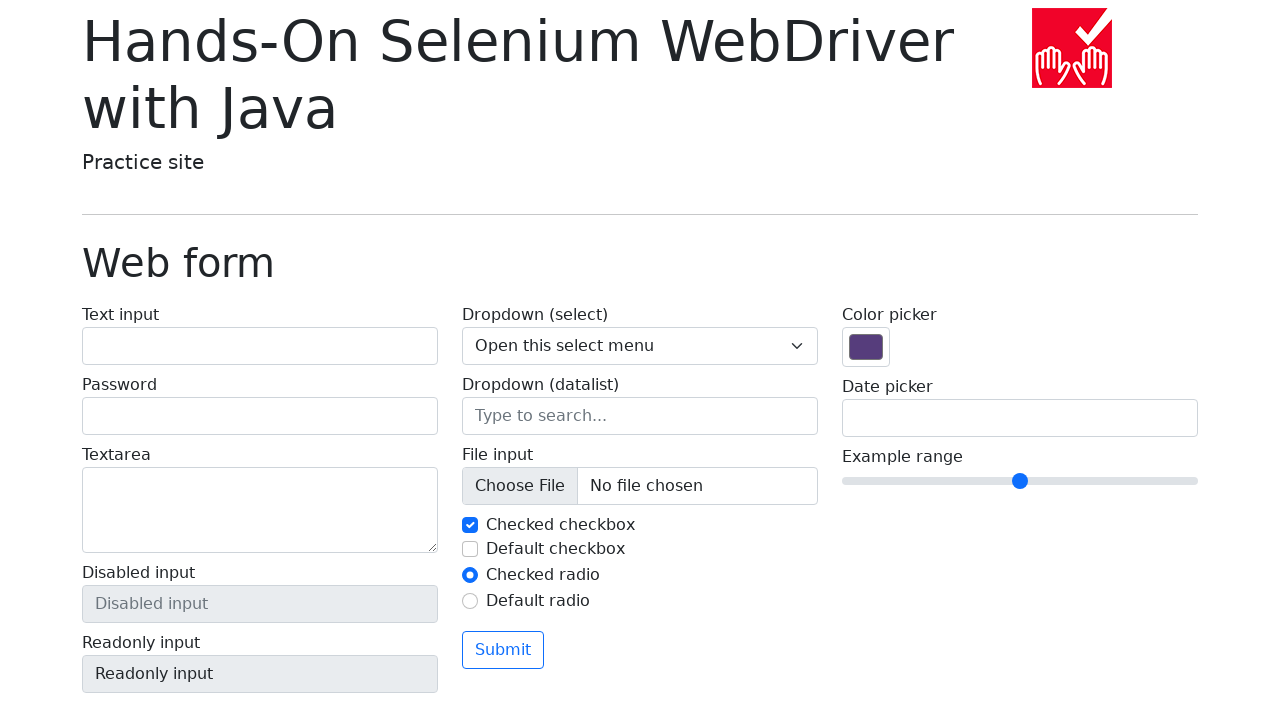